Tests iframe interaction by switching focus to an iframe on the W3Schools tryit page and clicking a button inside it to display the date and time.

Starting URL: https://www.w3schools.com/js/tryit.asp?filename=tryjs_myfirst

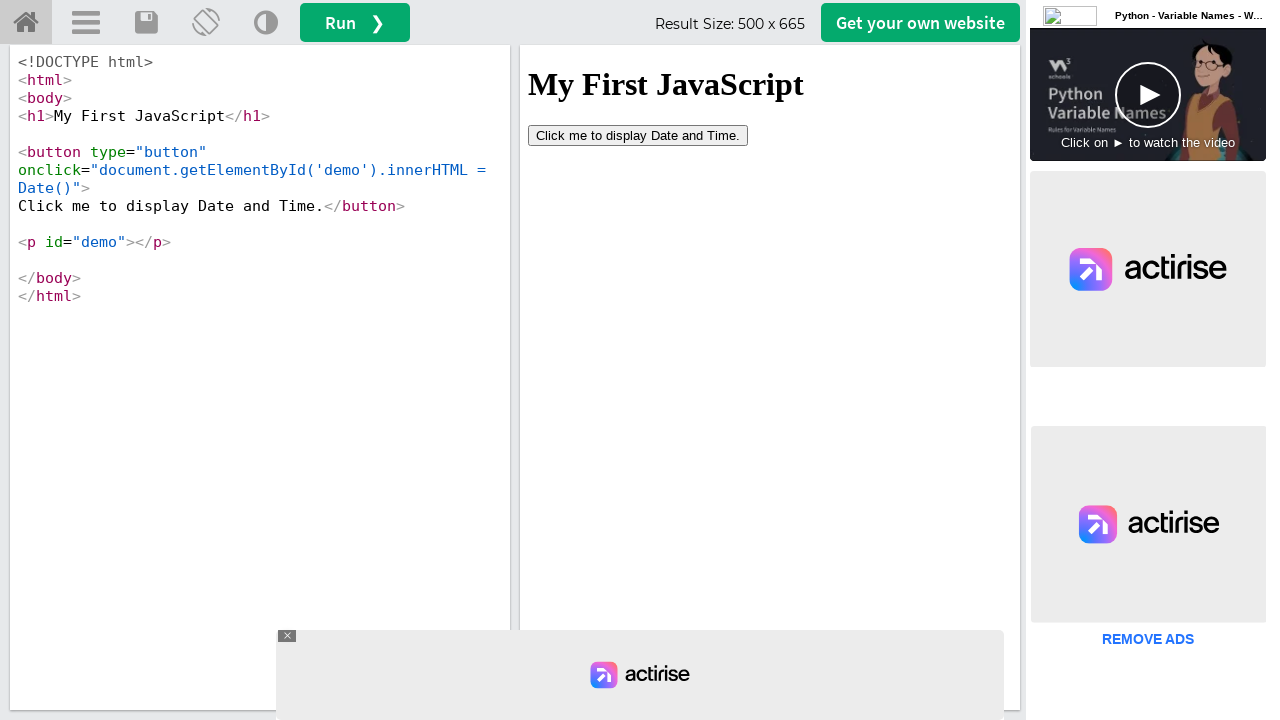

Waited 1000ms for W3Schools tryit page to load
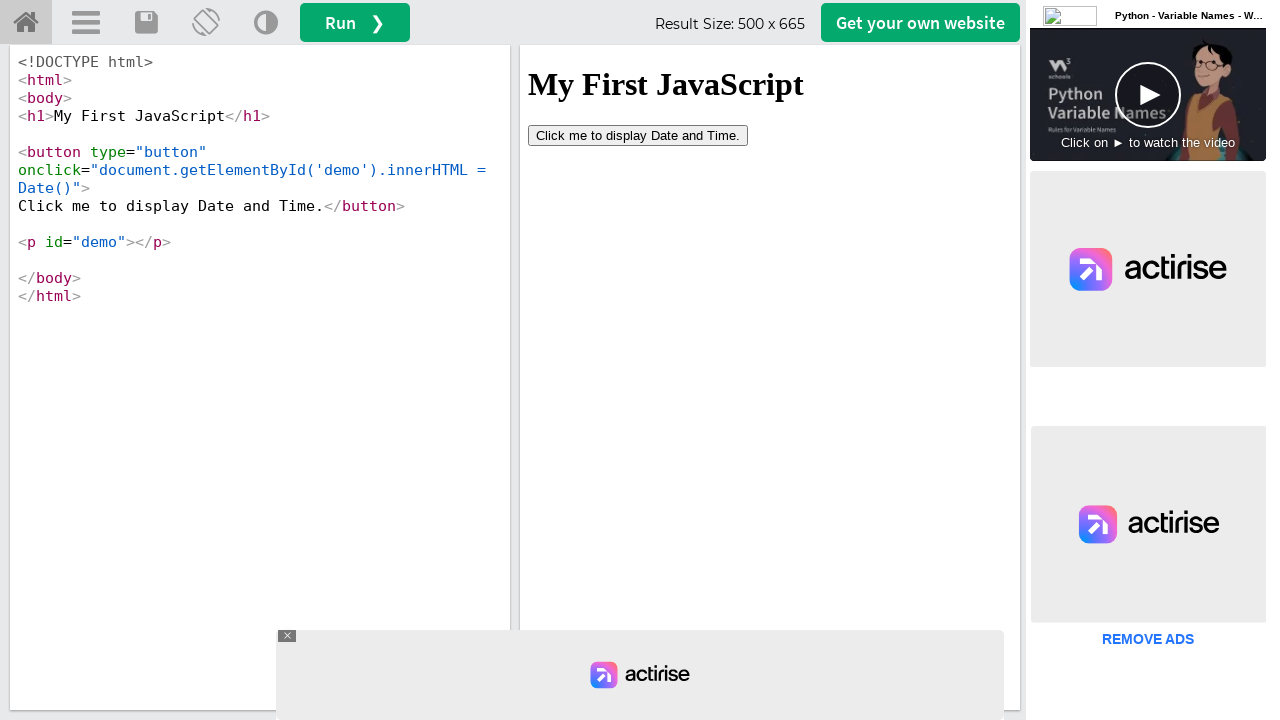

Located and switched focus to the first iframe on the page
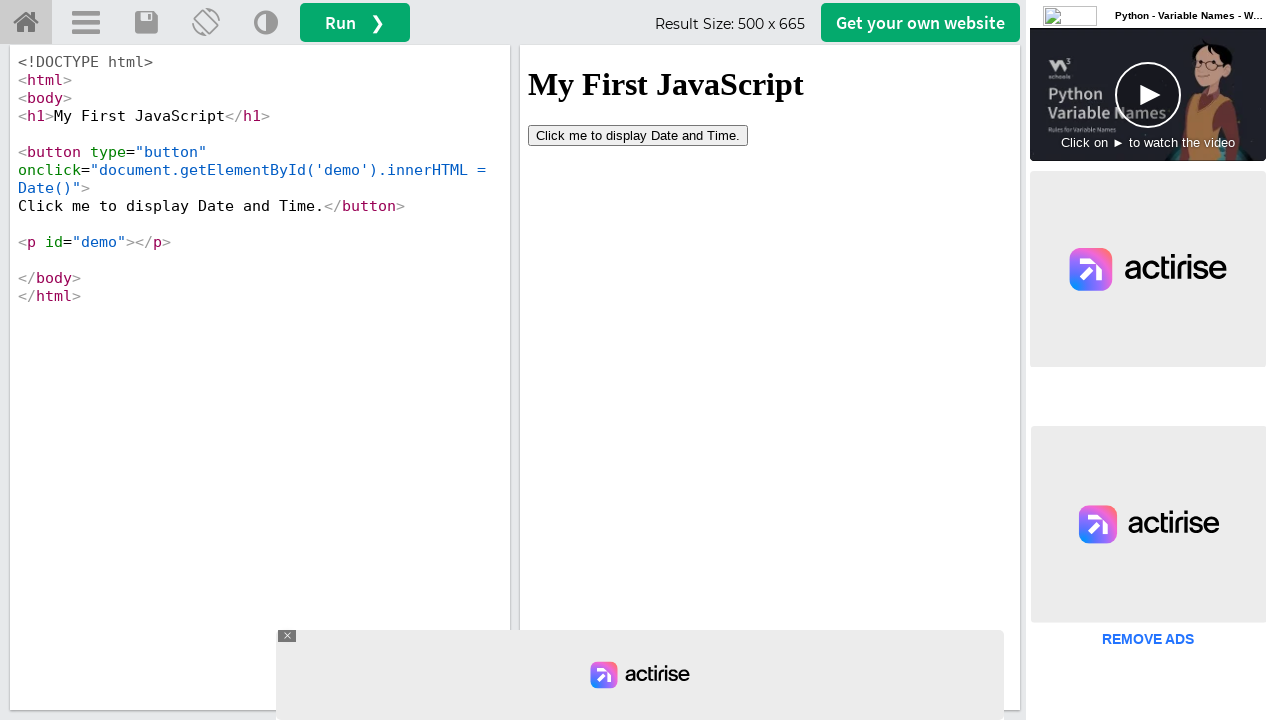

Clicked the button inside the iframe to display date and time at (638, 135) on iframe >> nth=0 >> internal:control=enter-frame >> button[type='button']
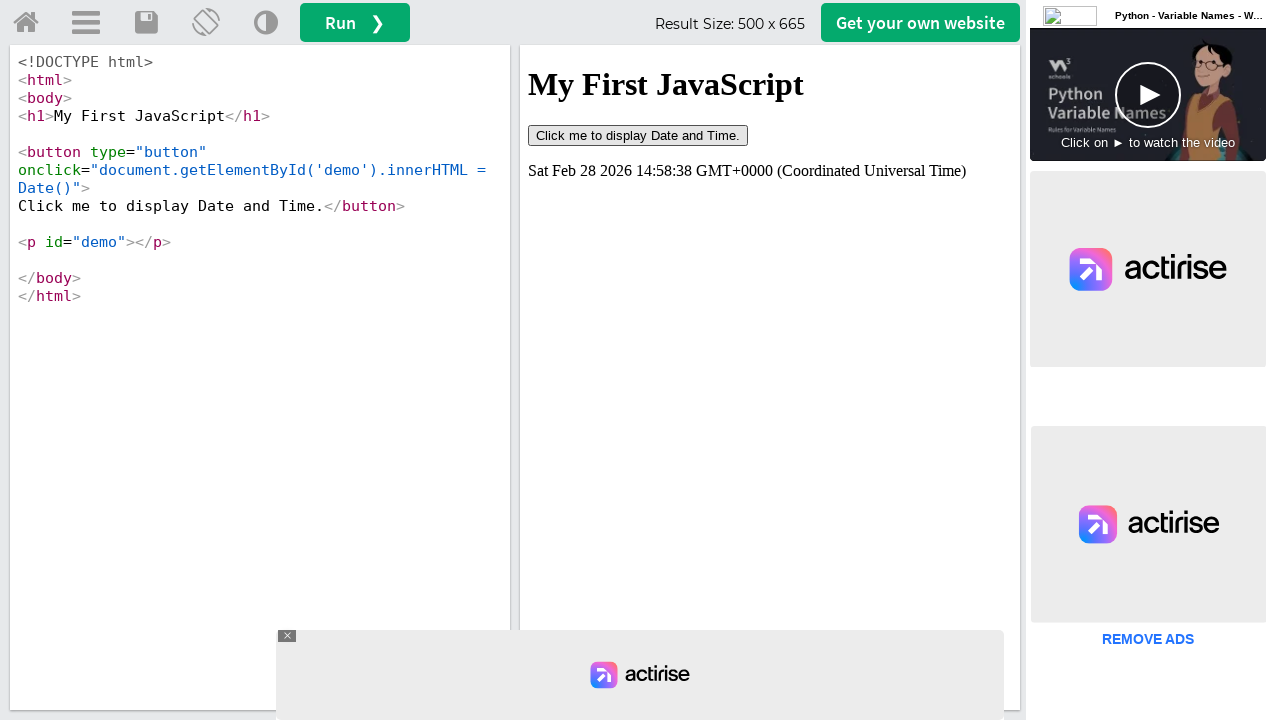

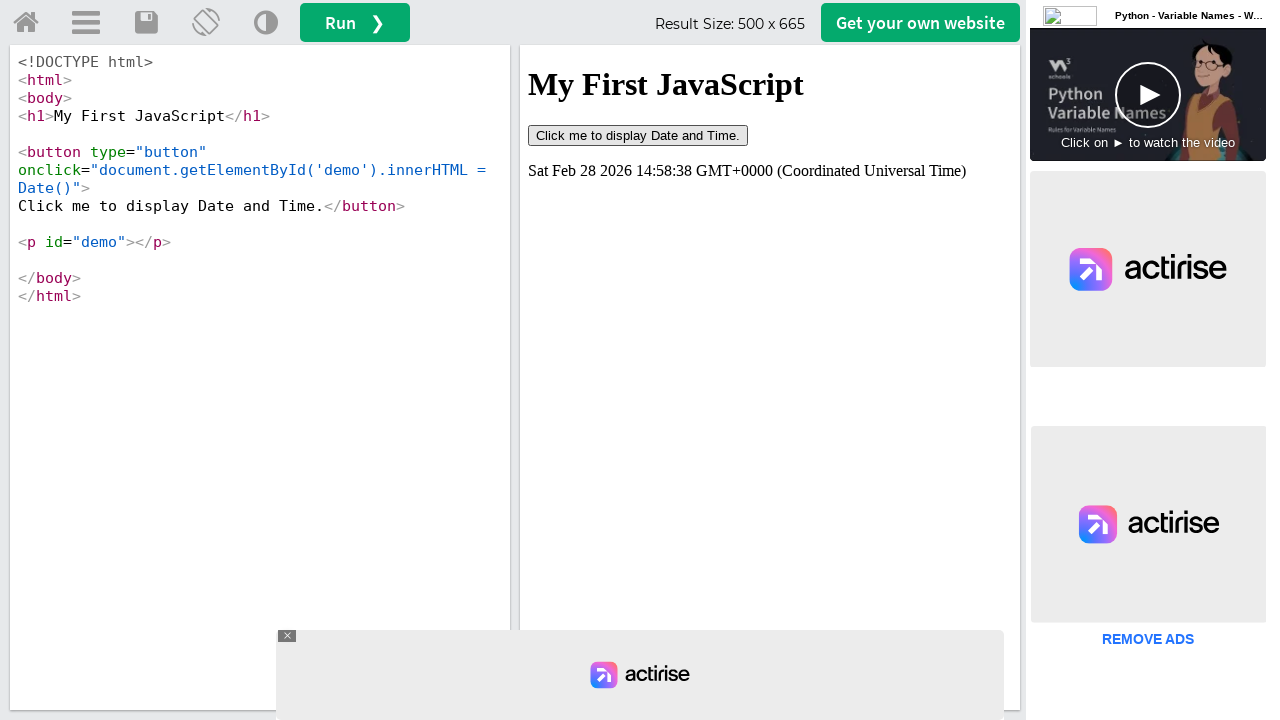